Navigates to the Clien community deals board and verifies that post listings are displayed on the page.

Starting URL: https://www.clien.net/service/board/jirum

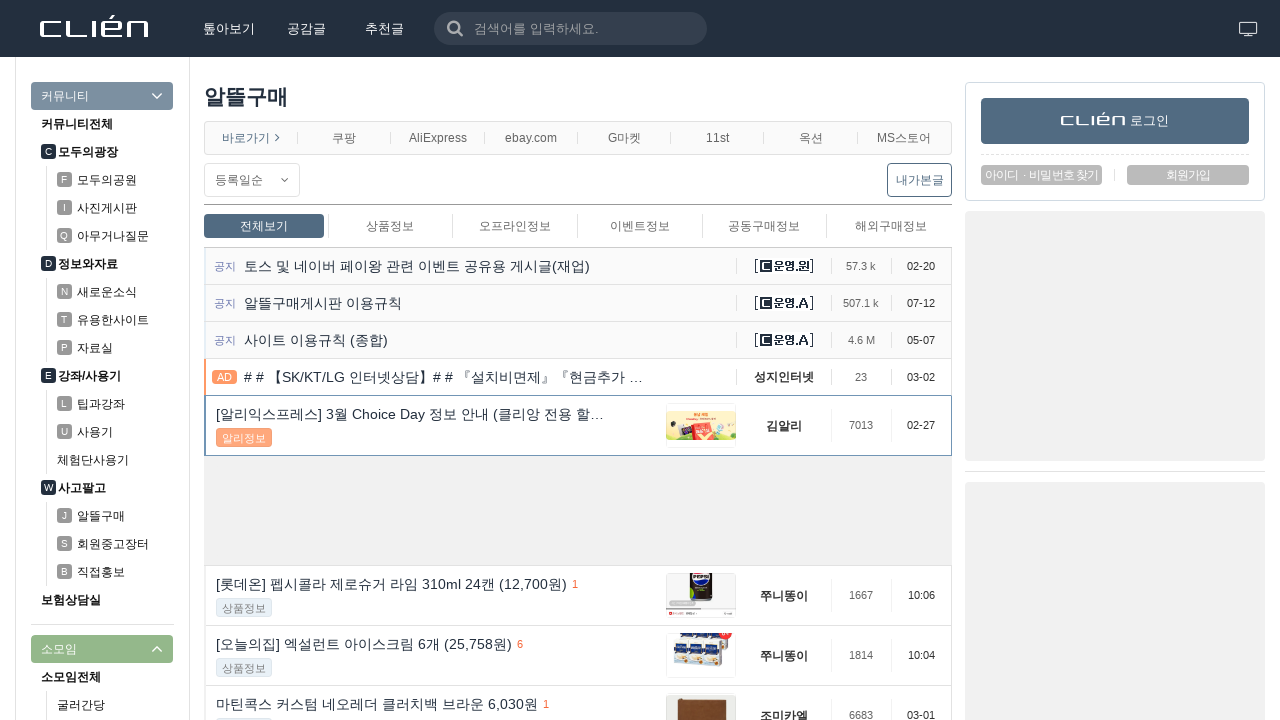

Navigated to Clien community deals board
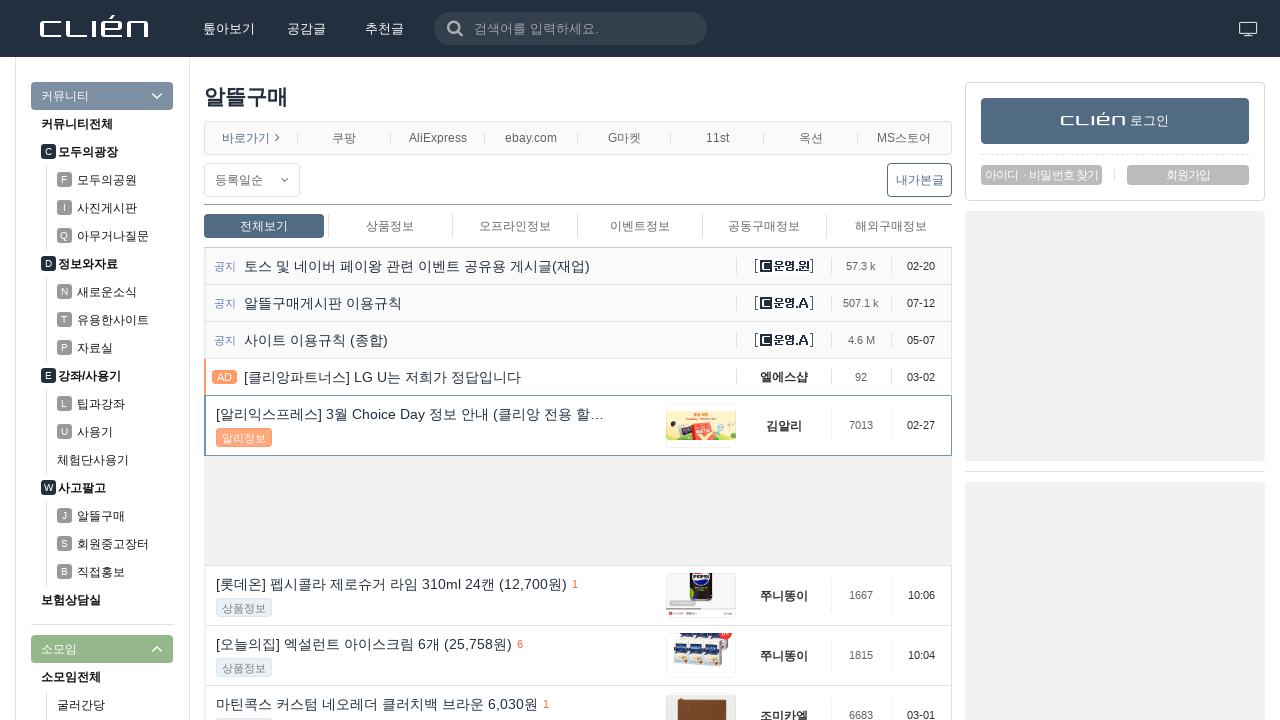

Post listings loaded on the deals board
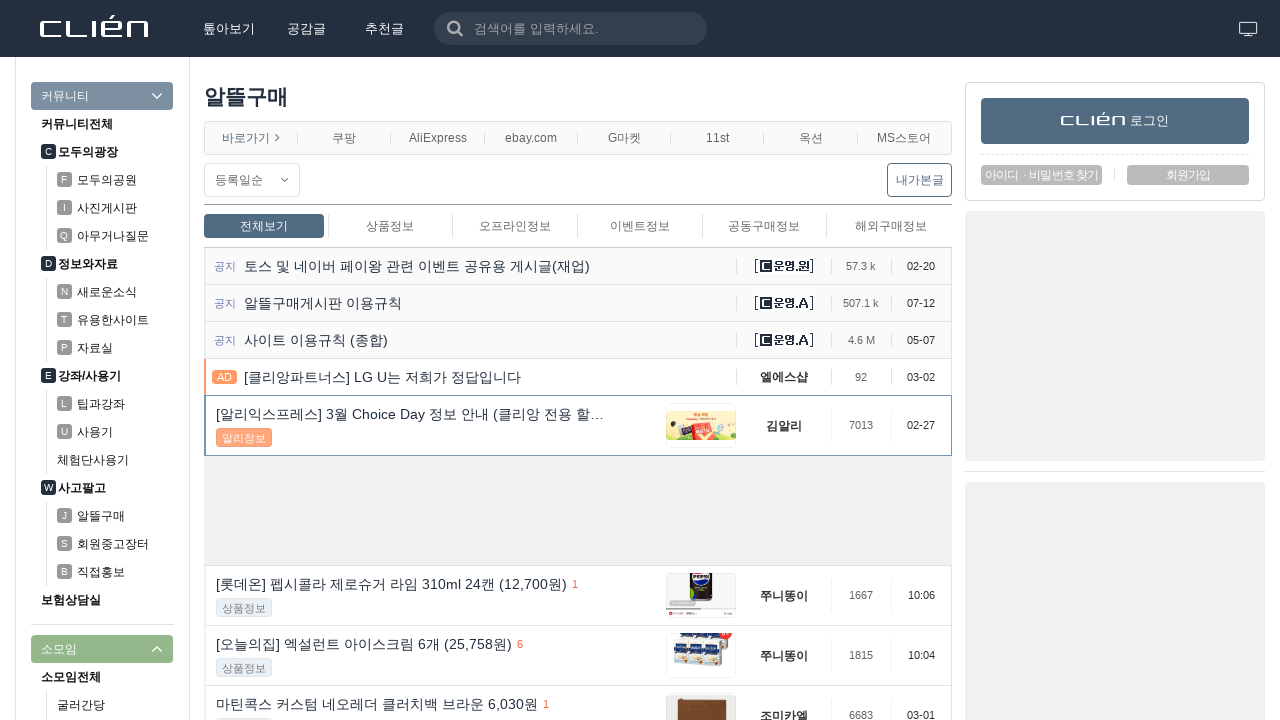

Verified that post title links are displayed on the page
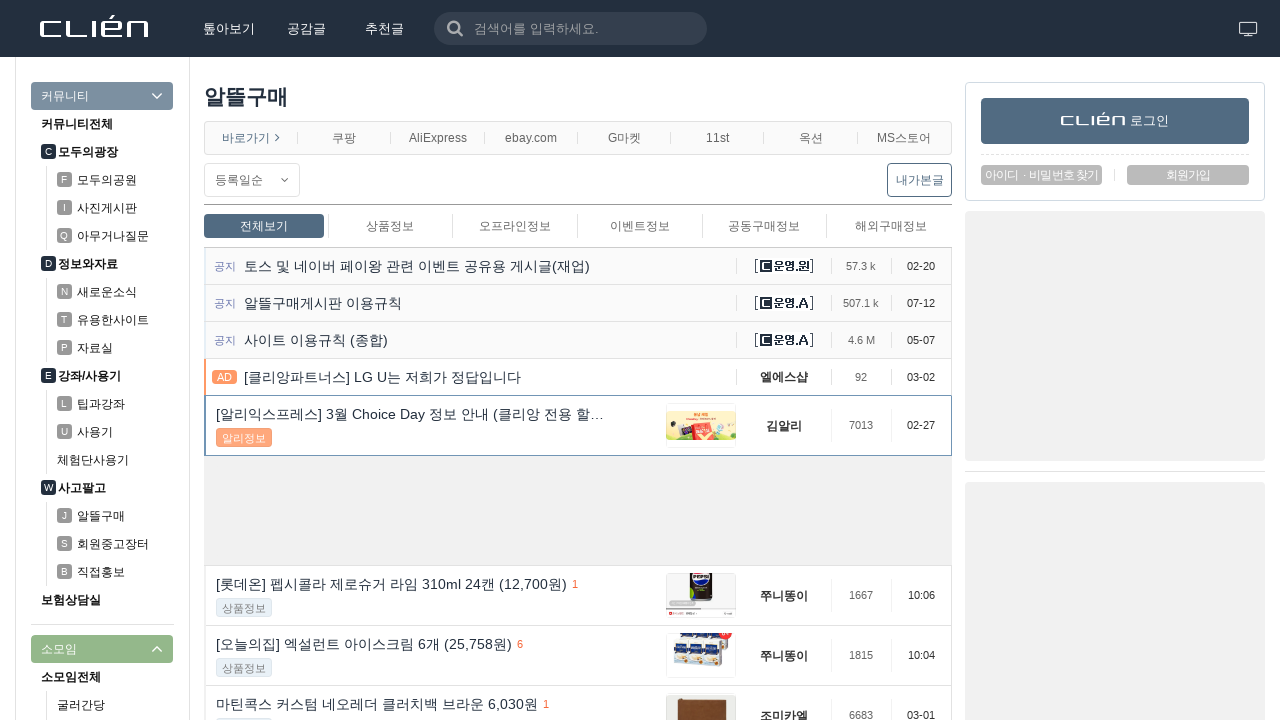

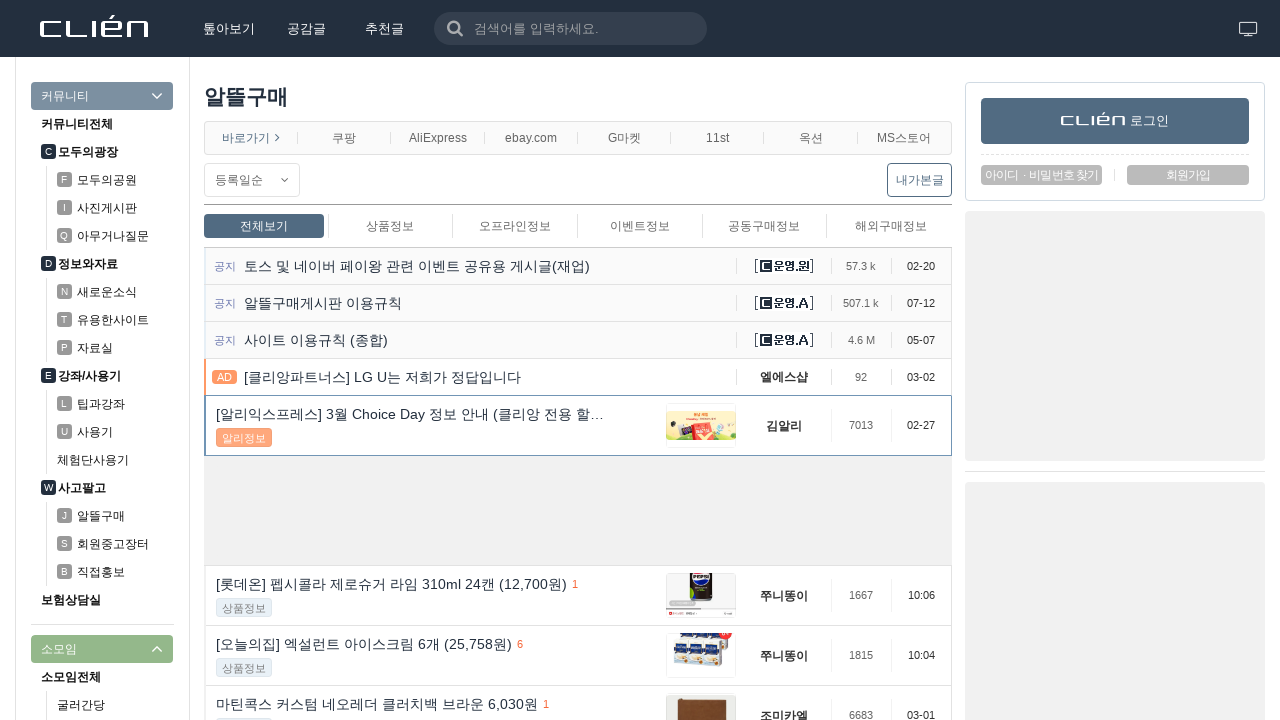